Tests hover functionality by moving the mouse over a menu item to reveal its submenu items, demonstrating mouse hover interactions on a dropdown menu.

Starting URL: https://demoqa.com/menu

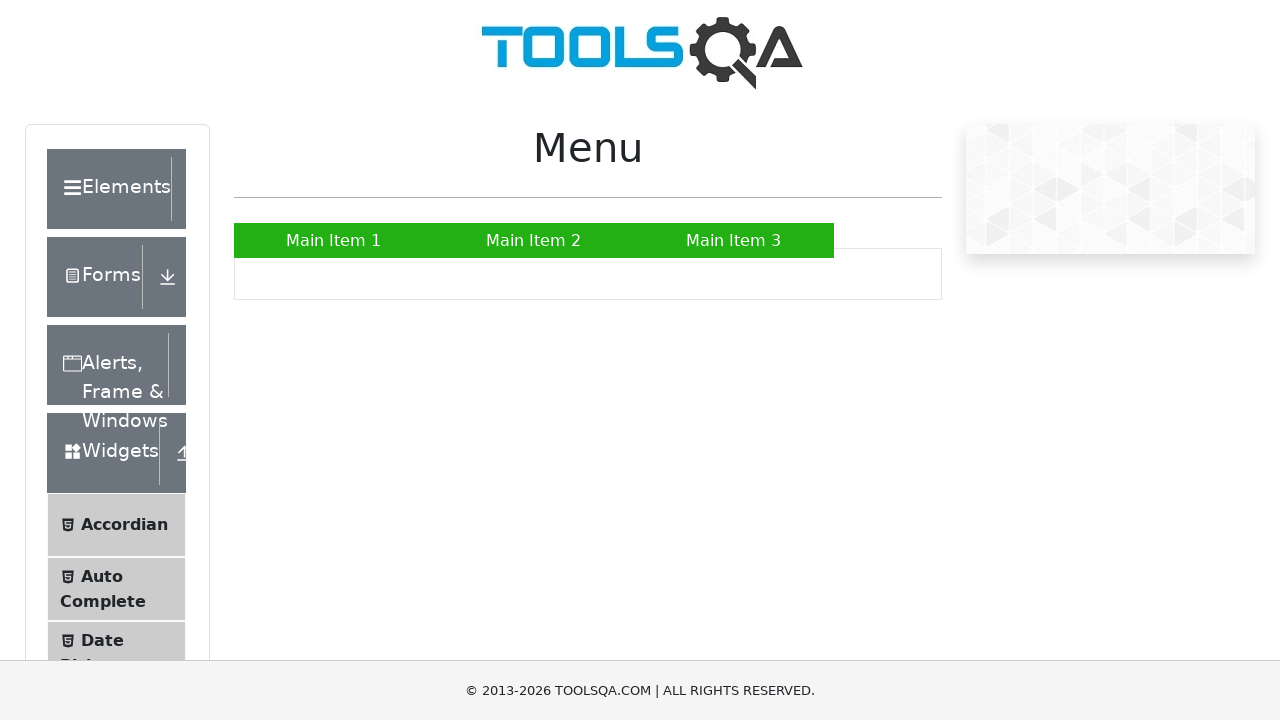

Located main menu item 'Main Item 2'
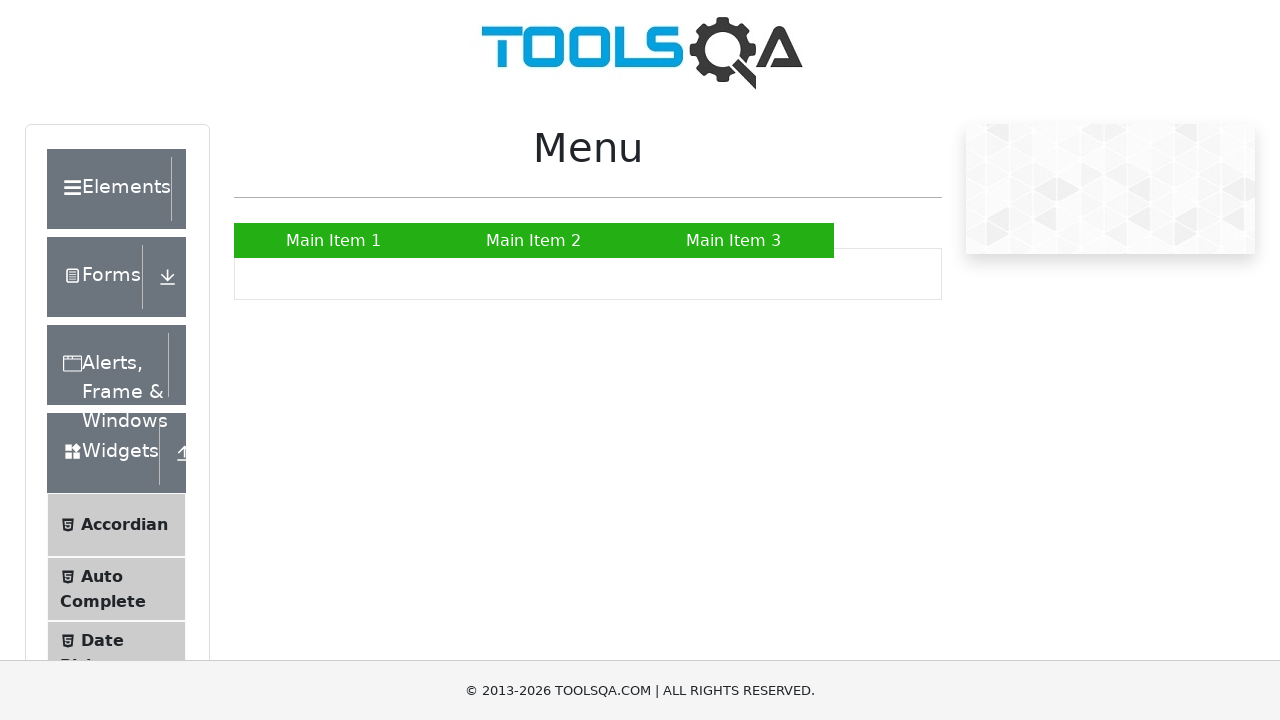

Hovered over 'Main Item 2' to reveal submenu at (534, 240) on xpath=//a[text()='Main Item 2']
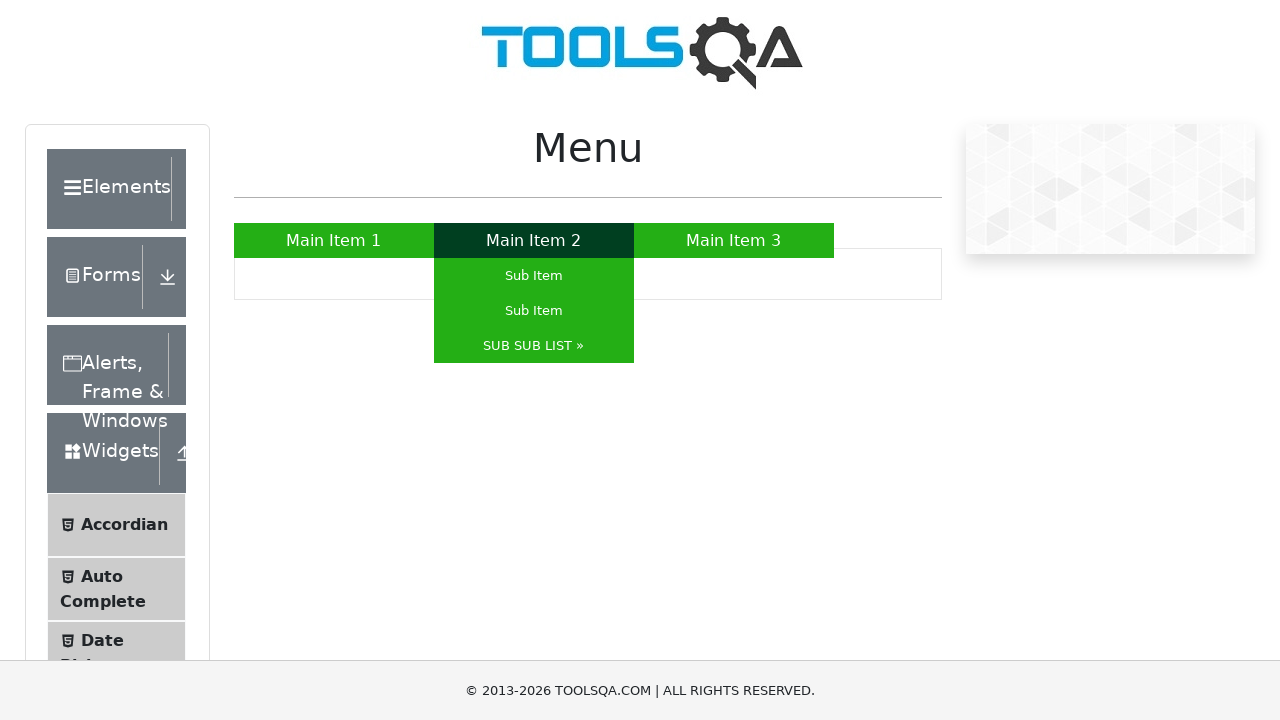

Submenu items became visible after hover
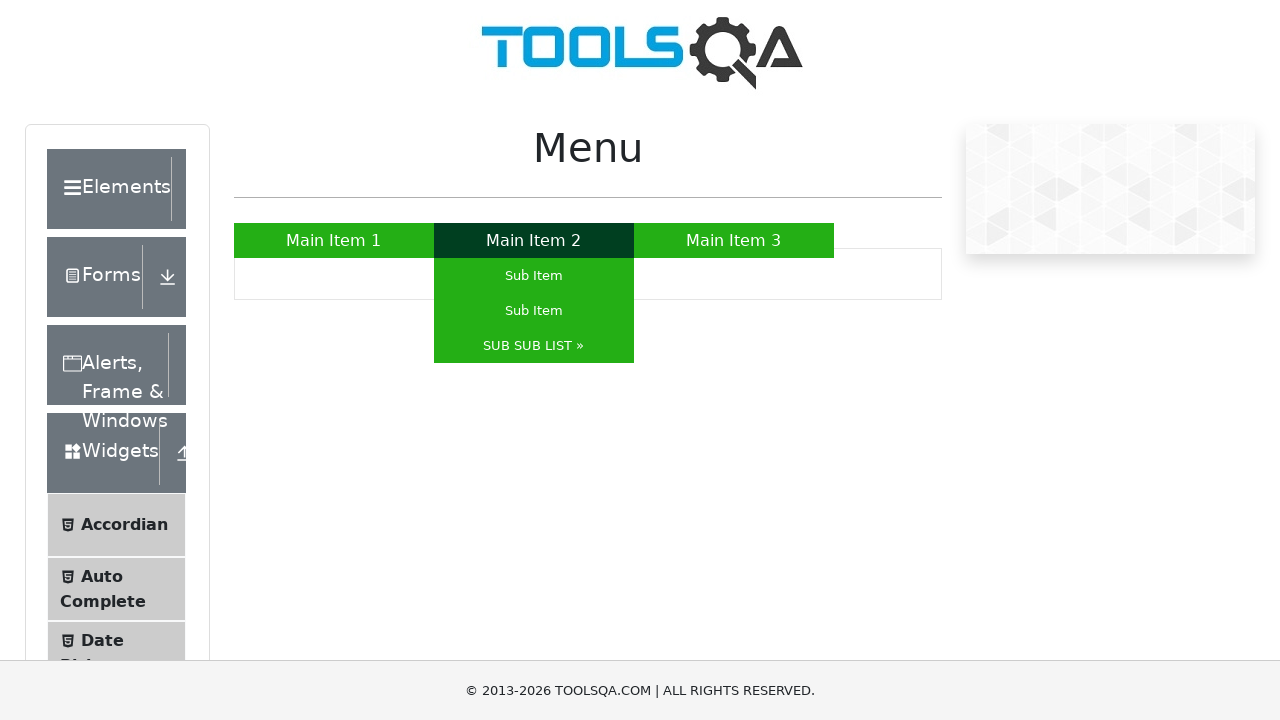

Located submenu items under 'Main Item 2'
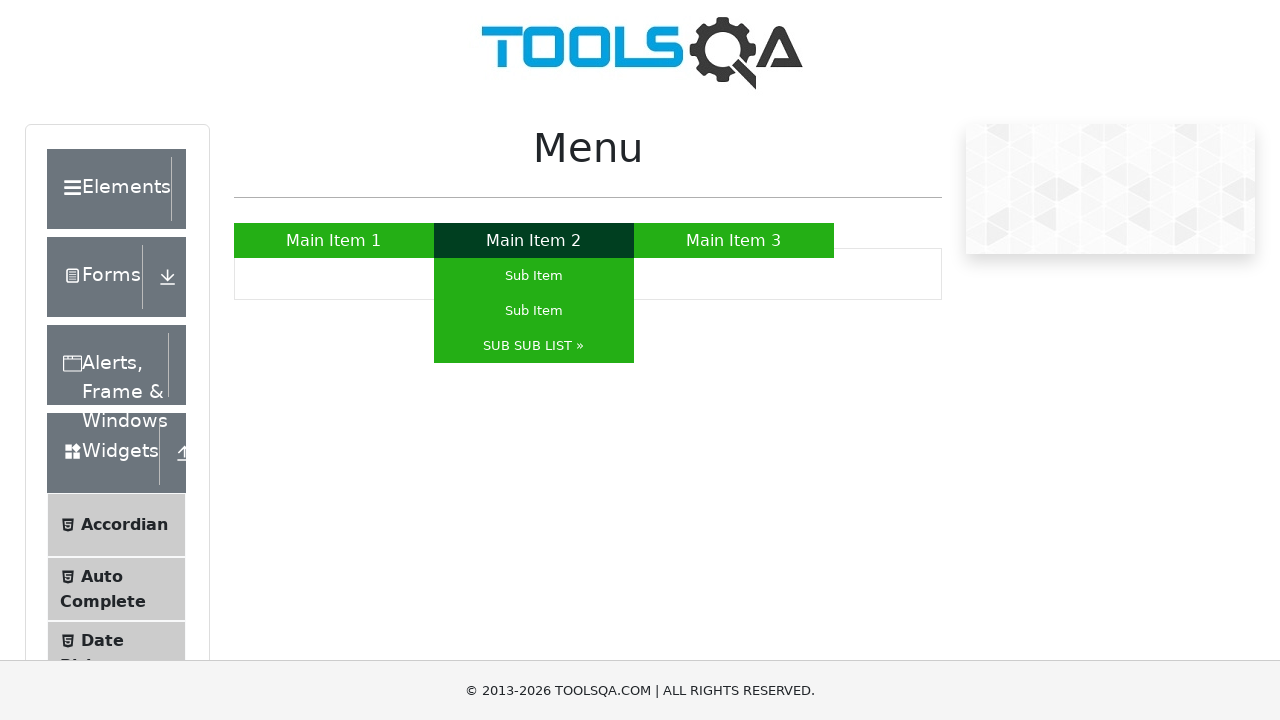

First submenu item is visible
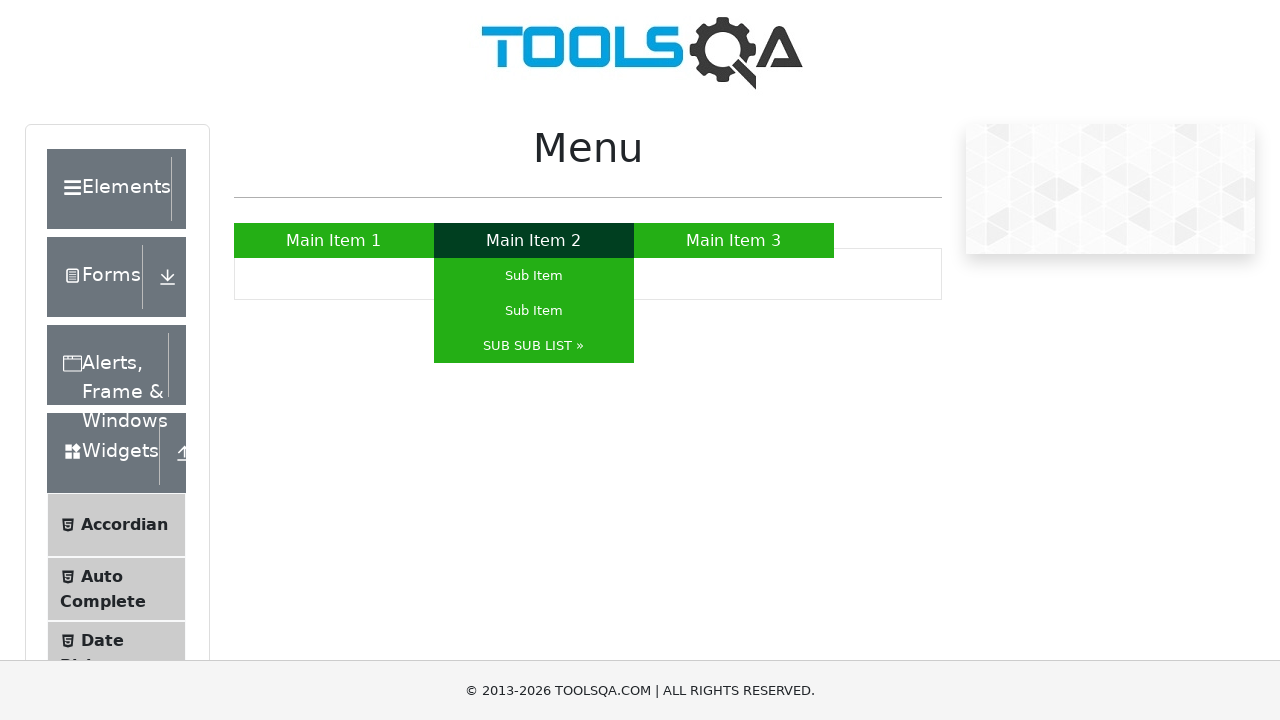

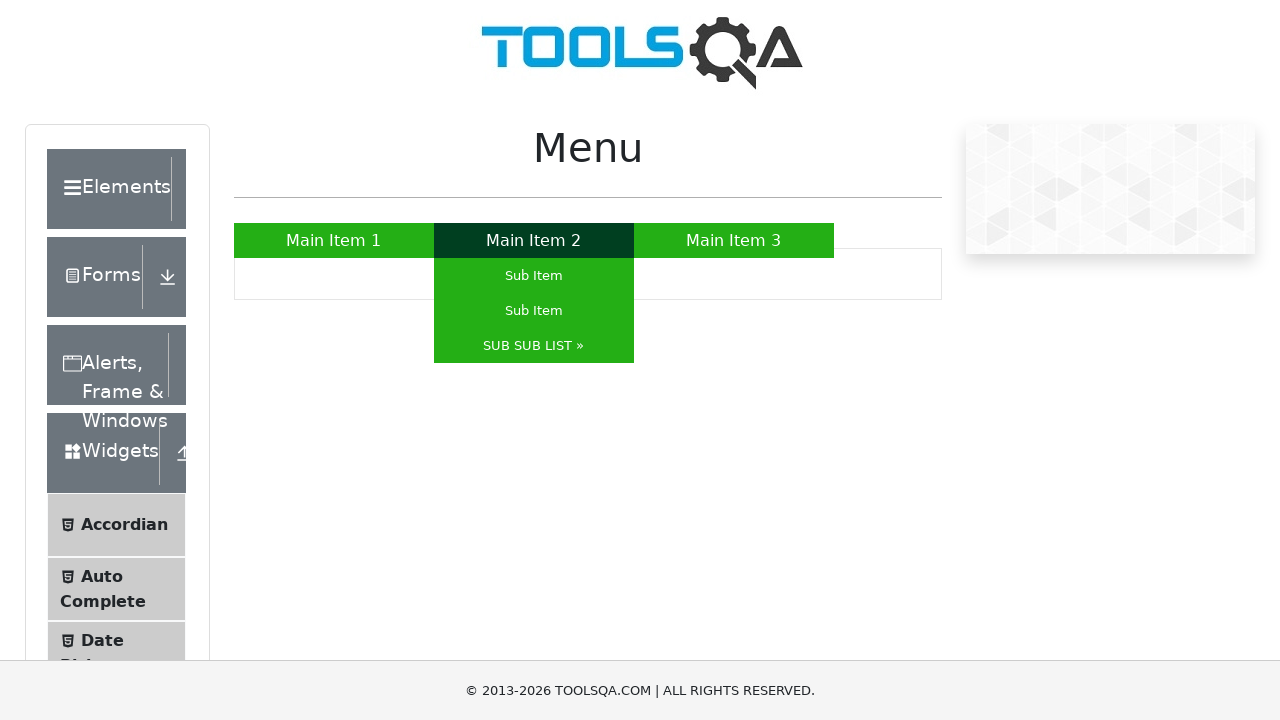